Tests e-commerce product search and purchase flow by searching for "phone", selecting a product from results, and clicking the buy now button

Starting URL: https://ecommerce-playground.lambdatest.io/

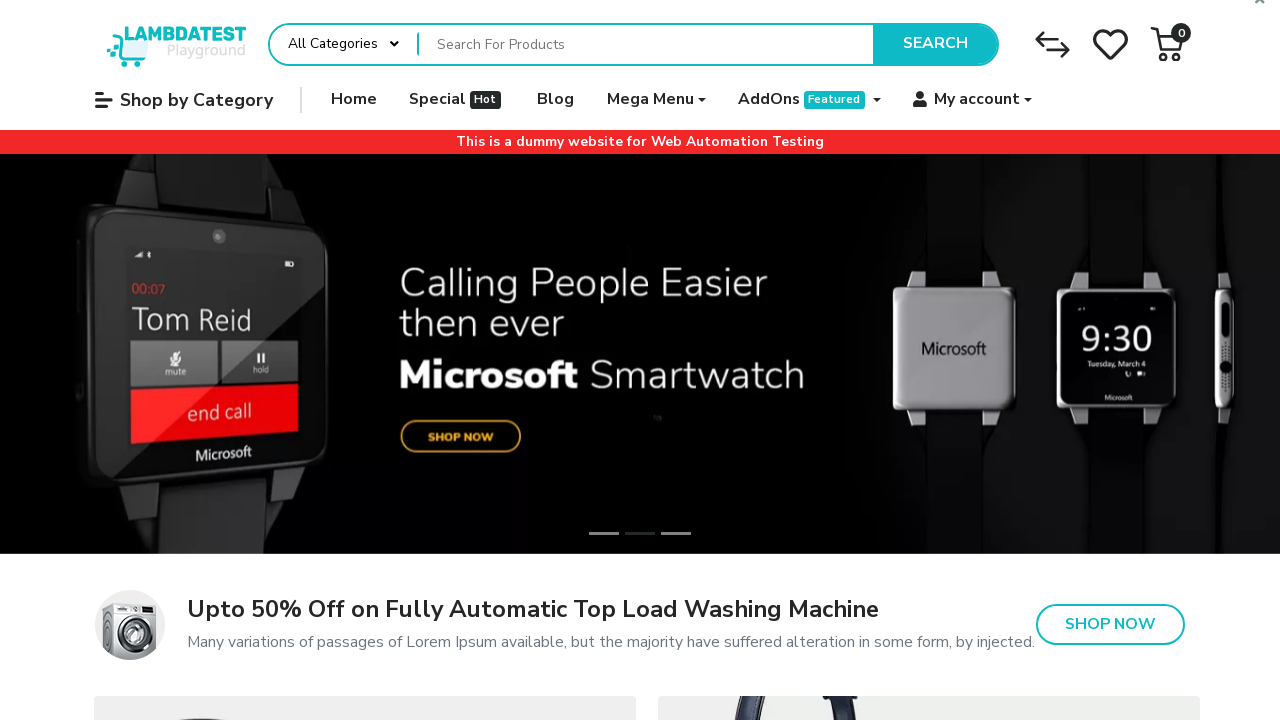

Clicked on search textbox at (646, 44) on internal:role=textbox[name="Search For Products"i]
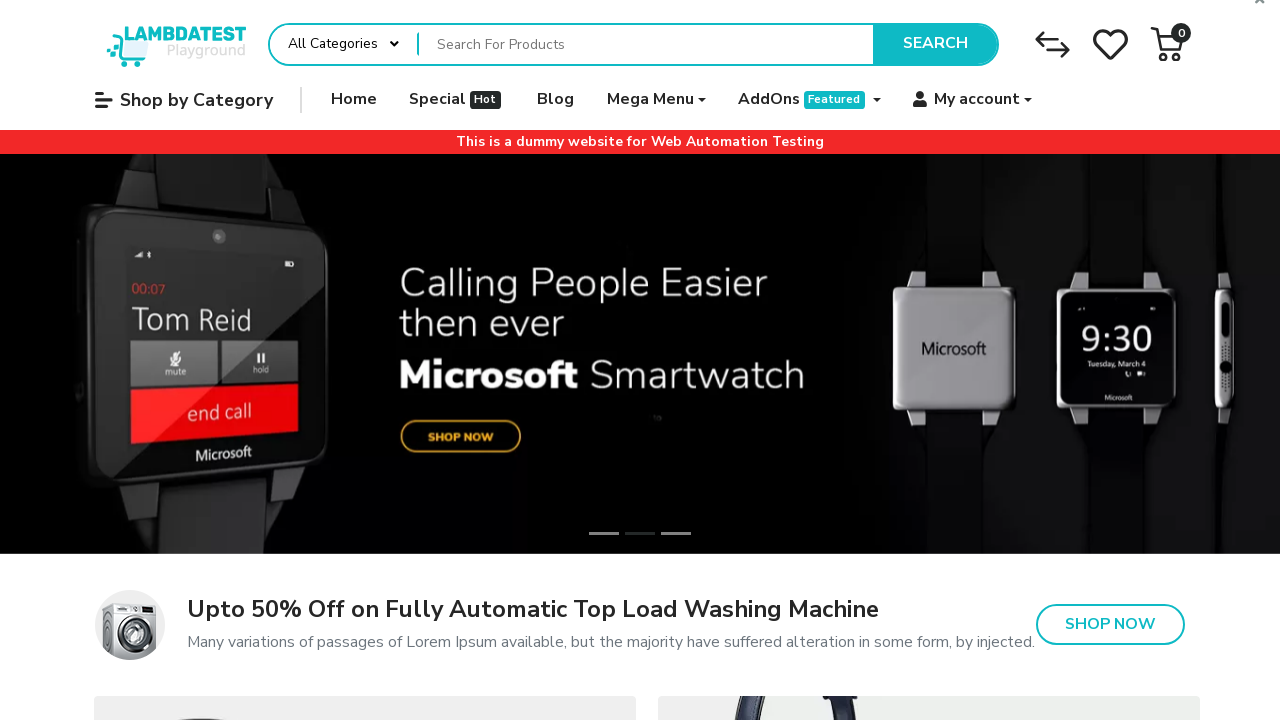

Filled search box with 'phone' on internal:role=textbox[name="Search For Products"i]
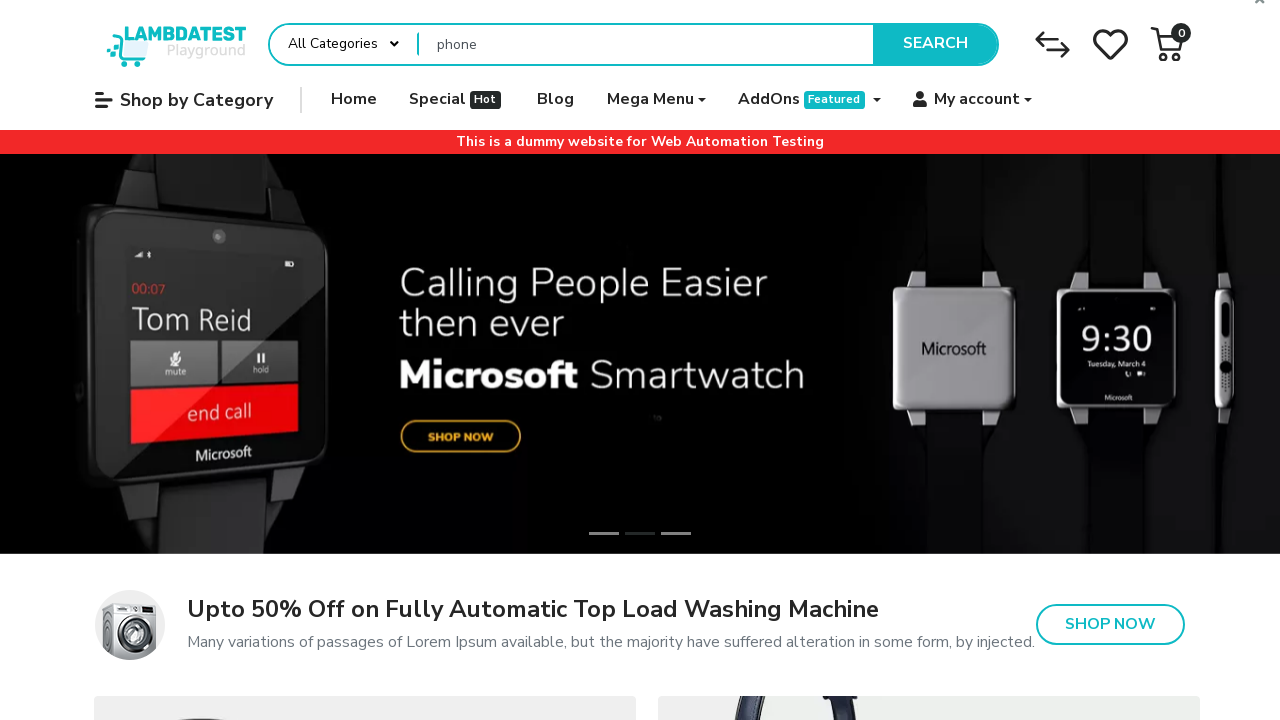

Clicked search button to find phone products at (935, 44) on internal:role=button[name="Search"i]
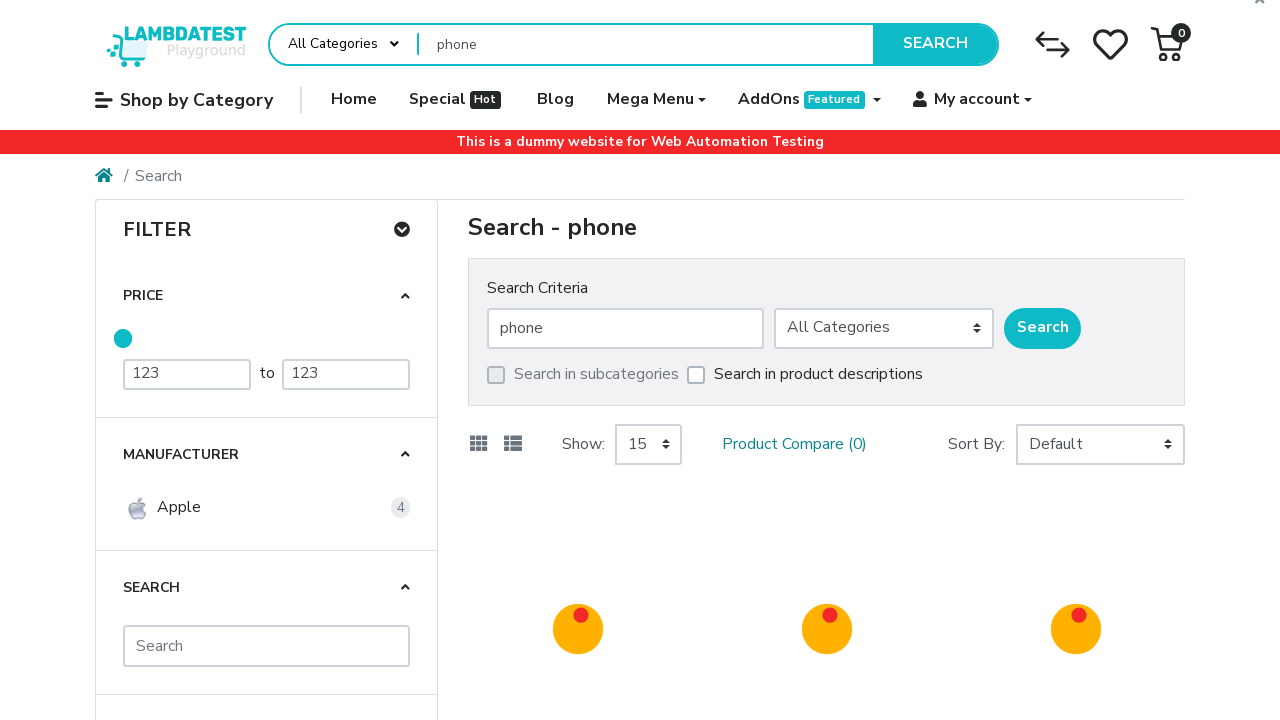

Selected a product from search results at (578, 361) on #mz-product-grid-image-79-212469
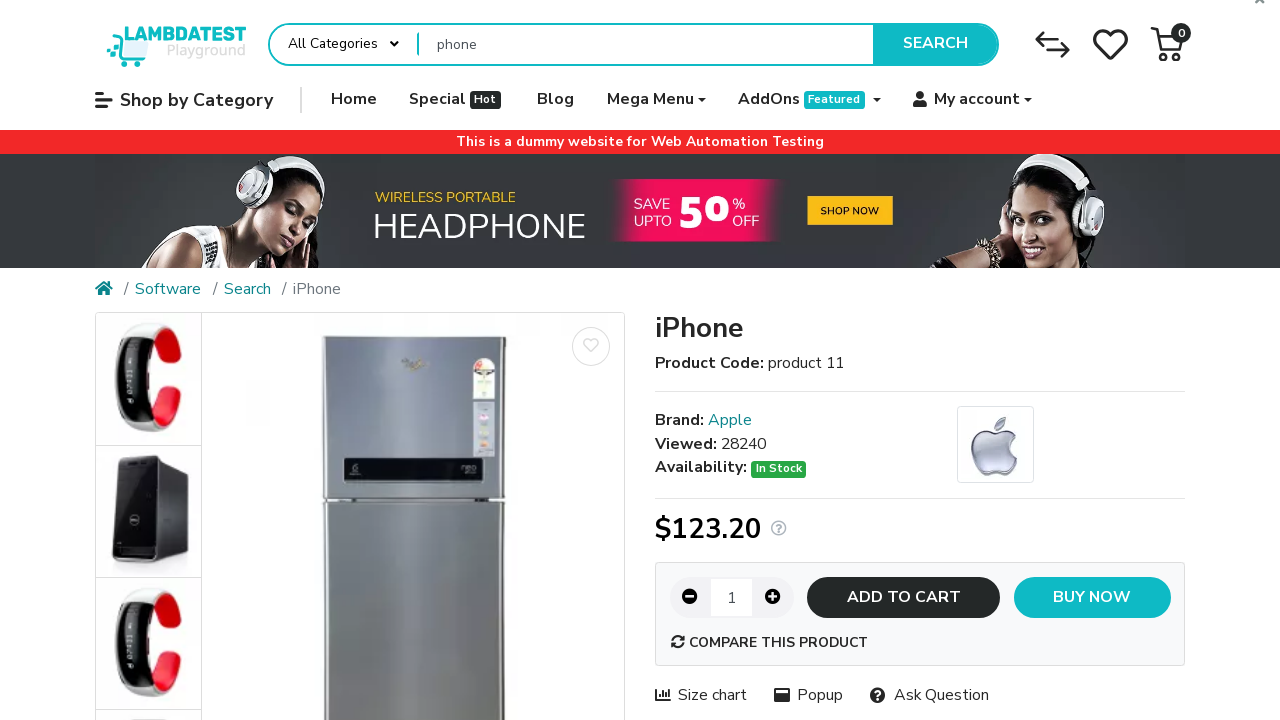

Clicked Buy now button to complete purchase at (1092, 598) on internal:role=button[name="Buy now"i]
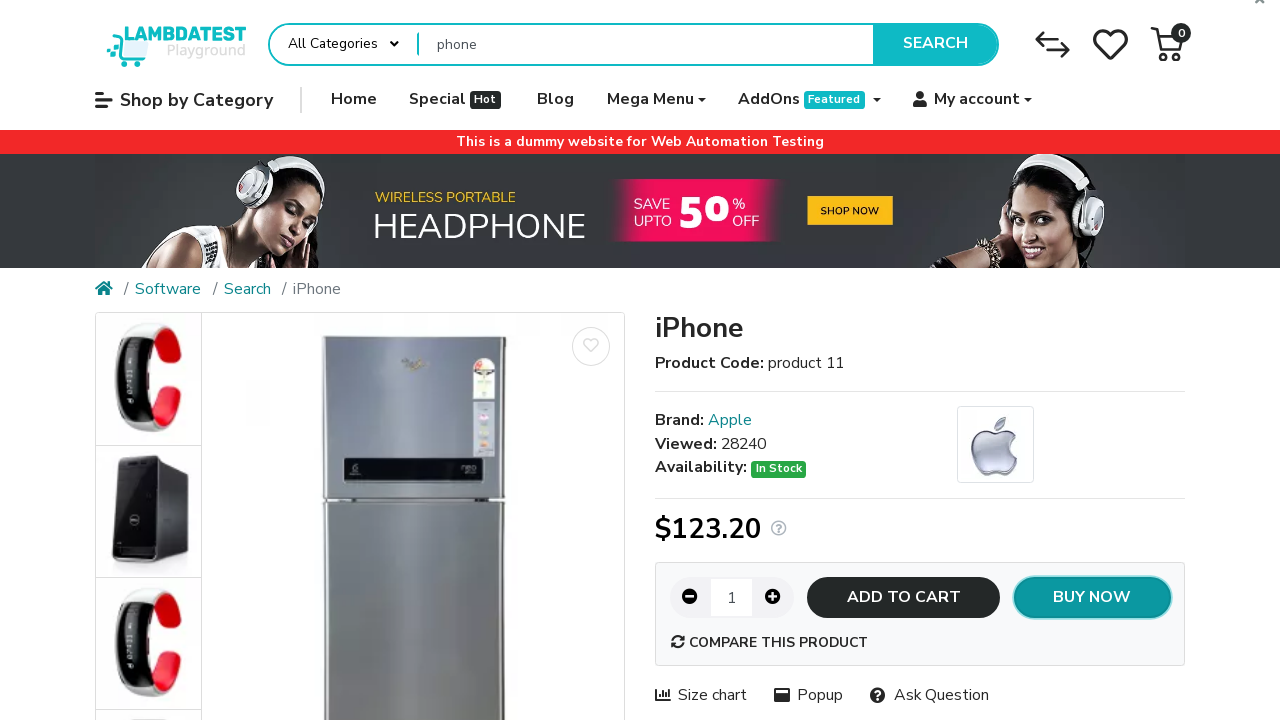

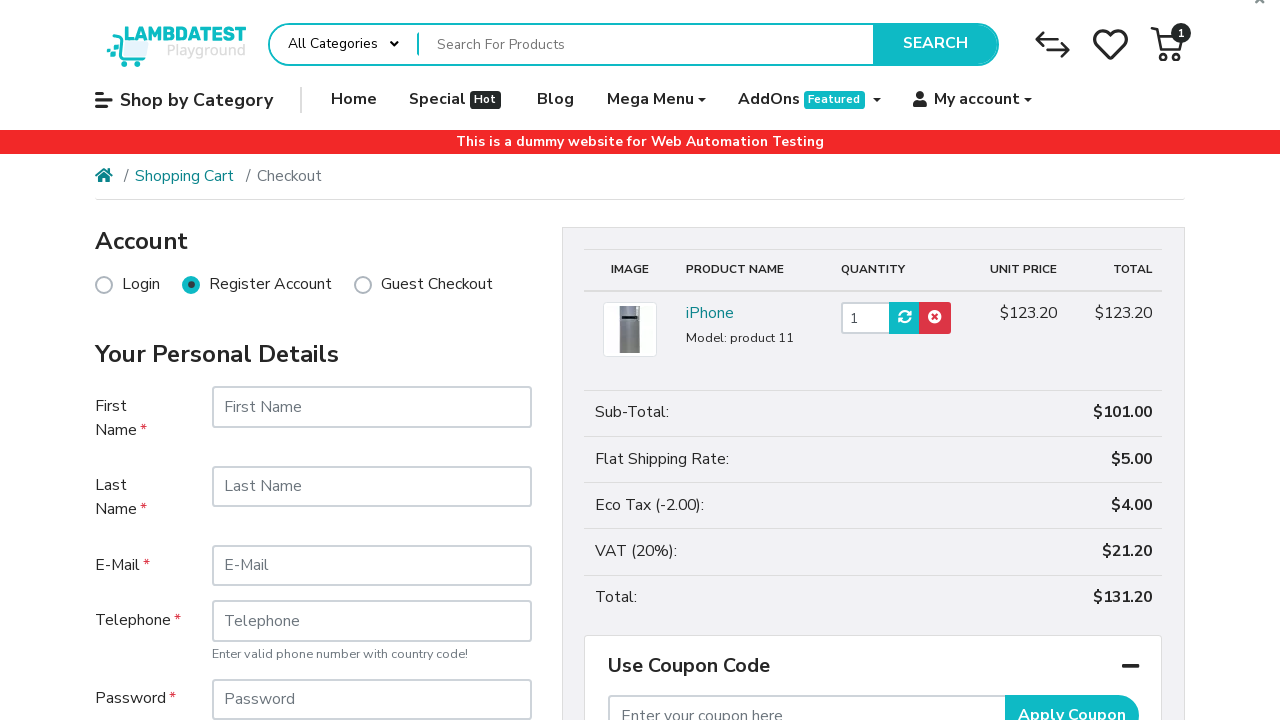